Tests a registration practice form by filling in first name, last name, email, selecting gender, and entering a mobile number on the DemoQA automation practice page.

Starting URL: https://demoqa.com/automation-practice-form

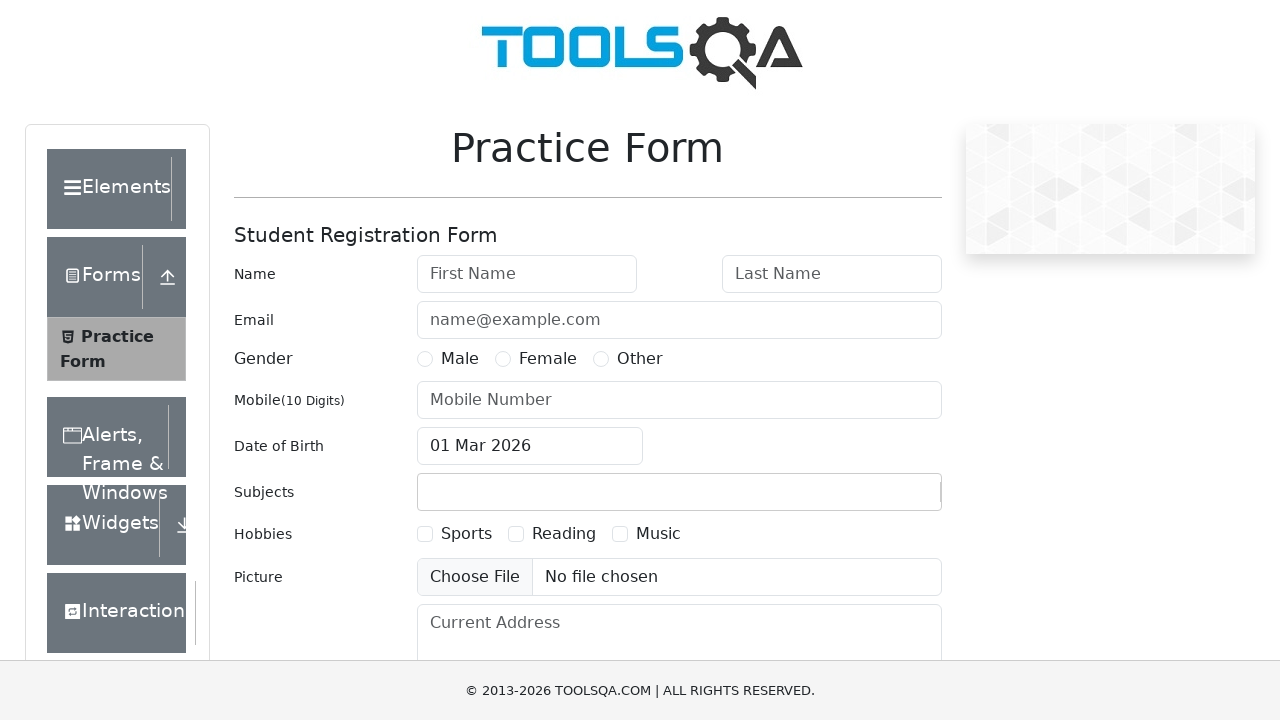

Filled first name field with 'autotest1' on #firstName
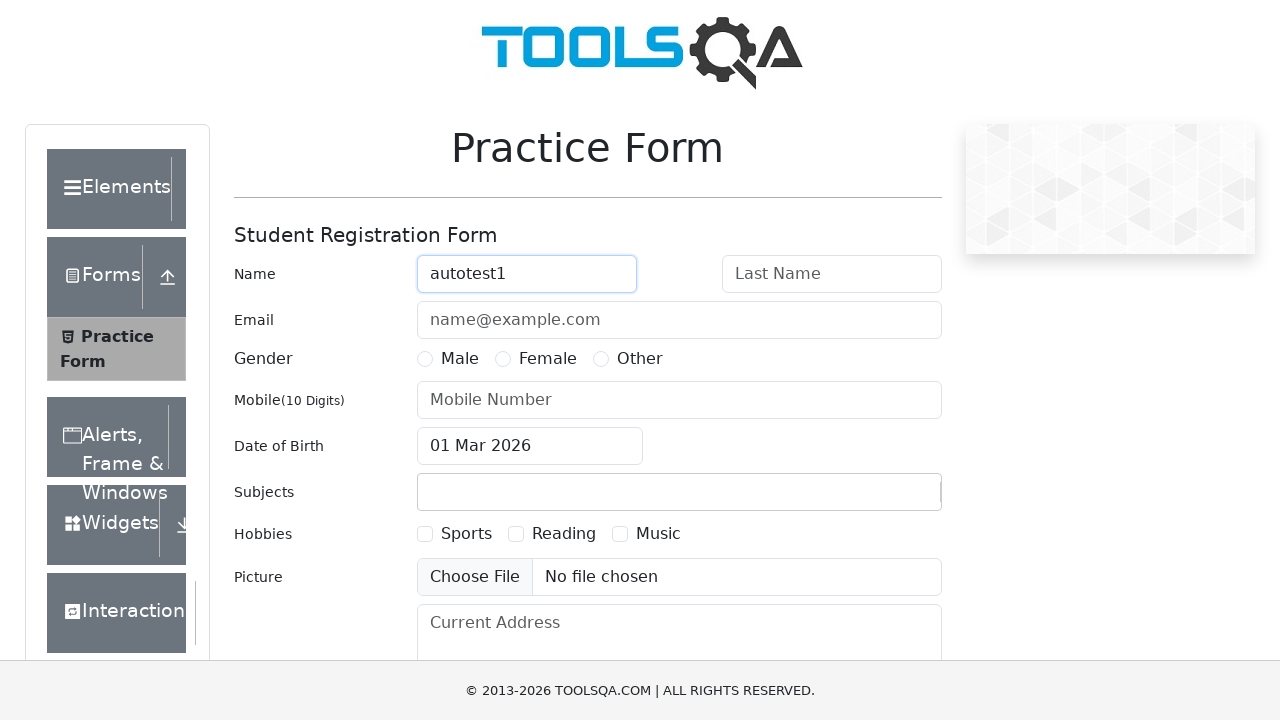

Filled last name field with 'autotest2' on #lastName
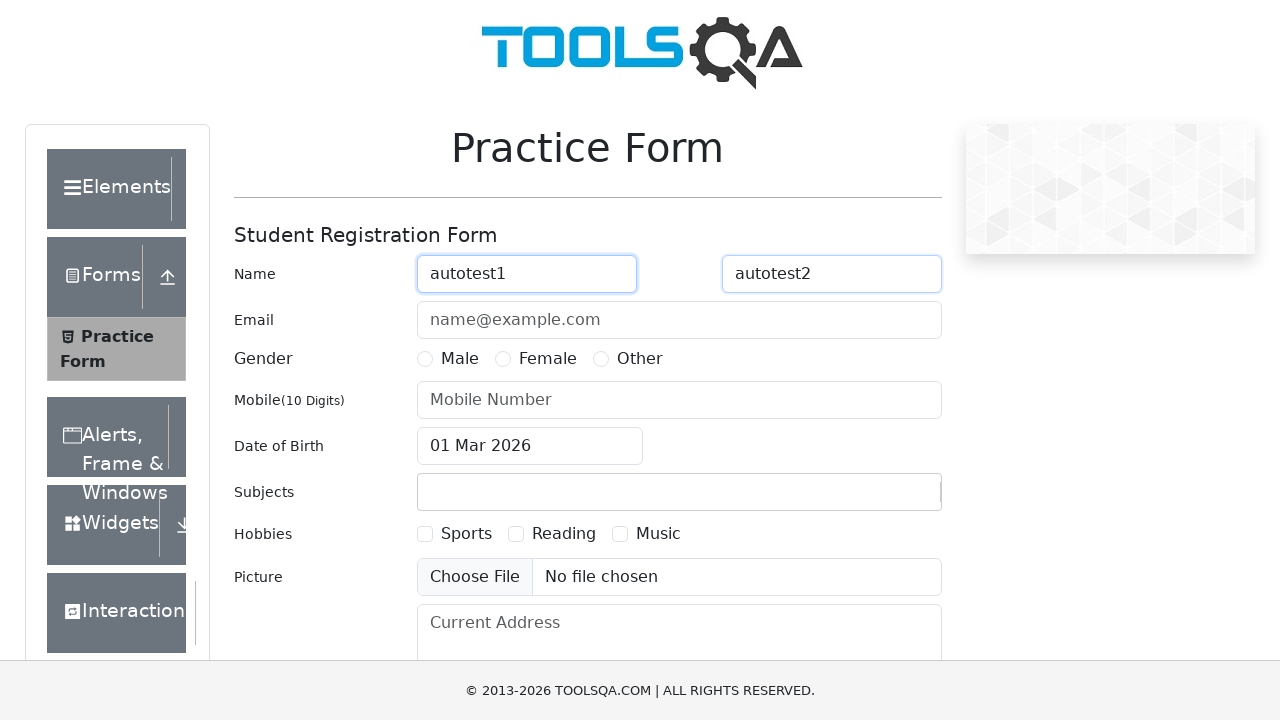

Filled email field with 'some@email.com' on #userEmail-wrapper input
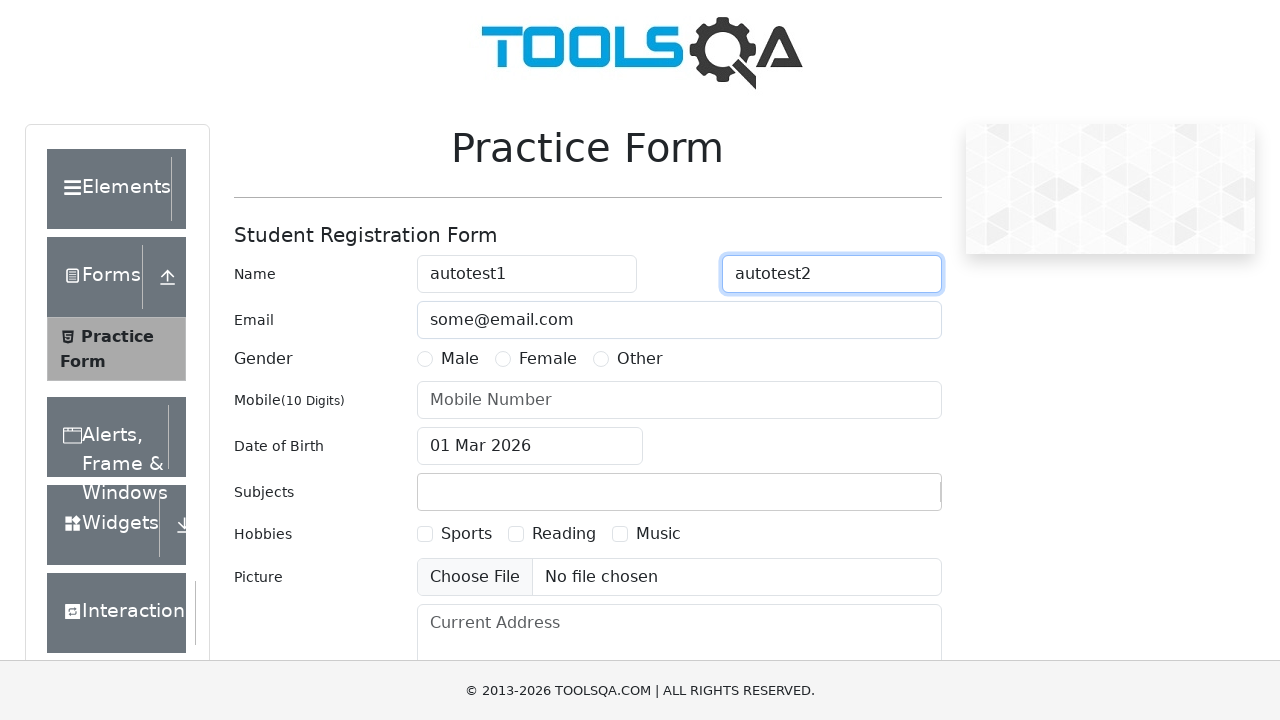

Selected Male gender option at (460, 359) on label[for='gender-radio-1']
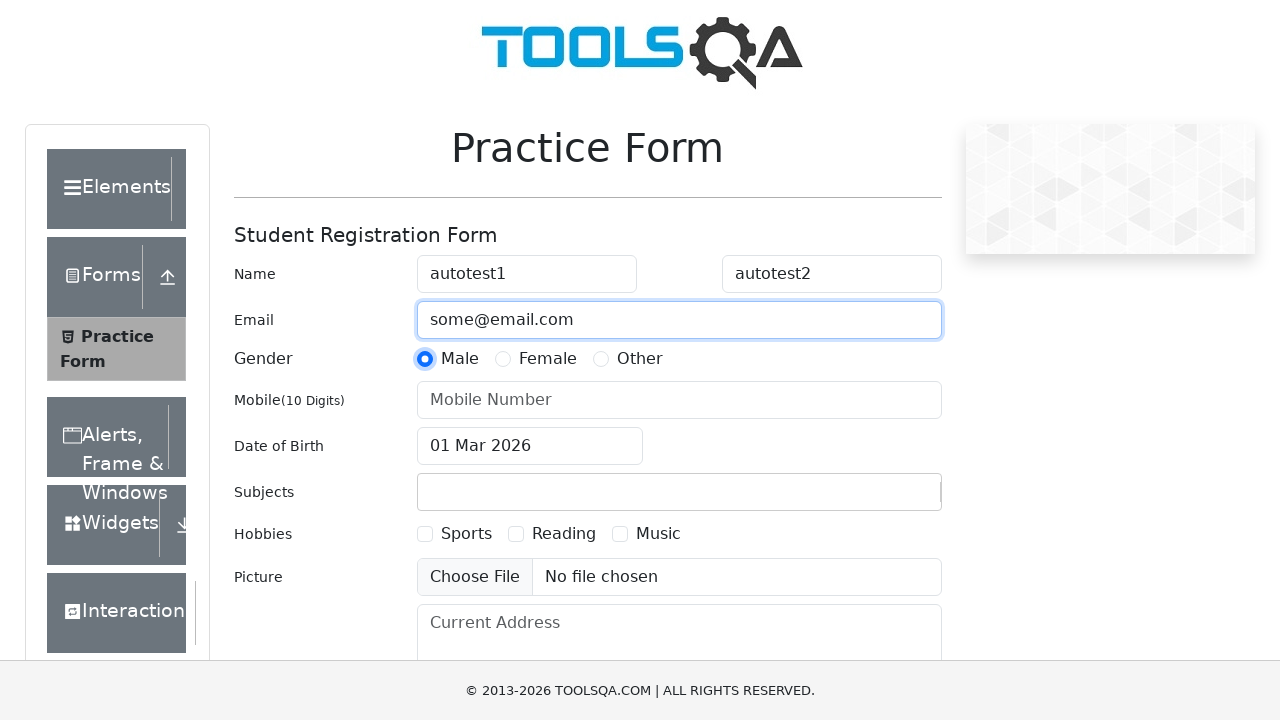

Filled mobile number field with '0123456789' on #userNumber
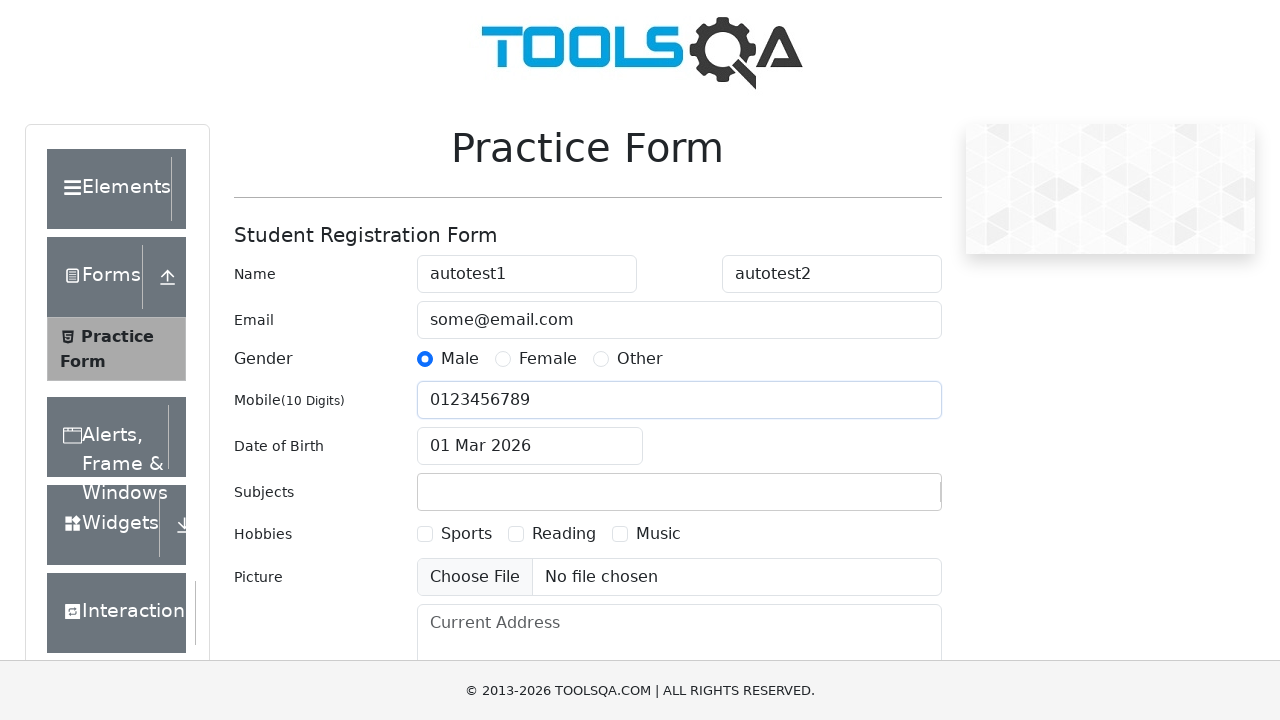

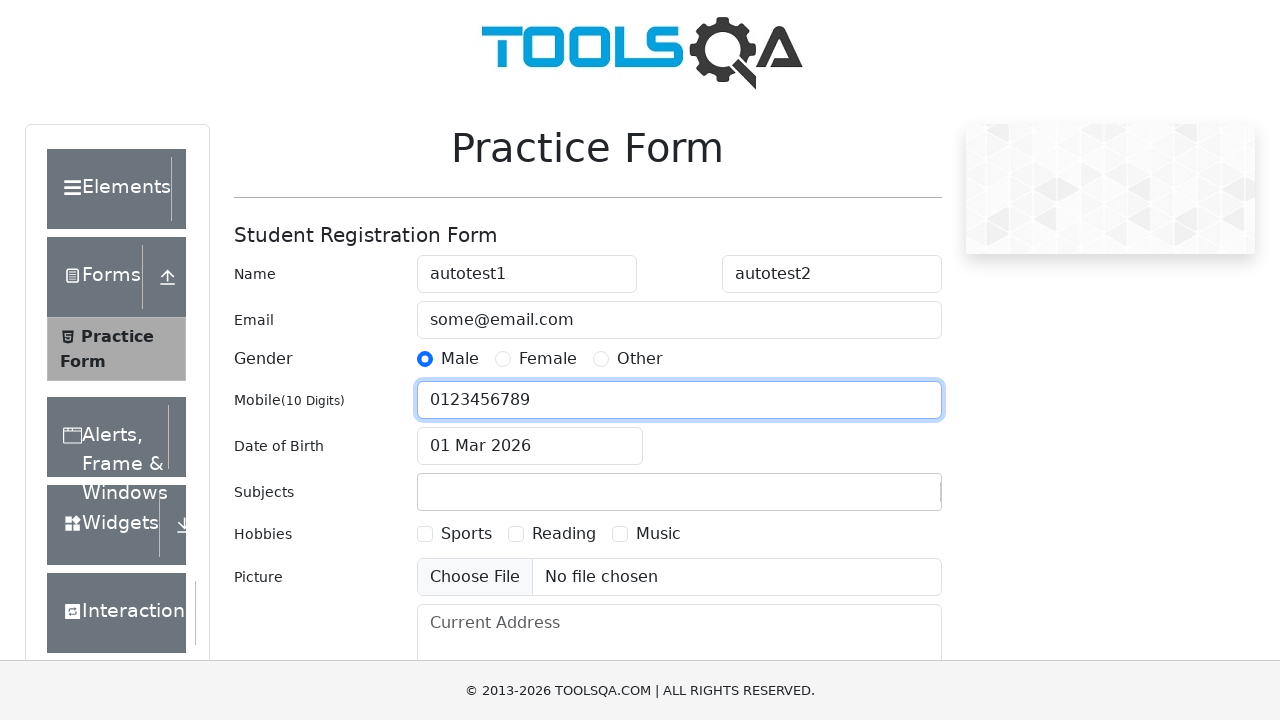